Tests dropdown selection by selecting different options

Starting URL: https://the-internet.herokuapp.com/dropdown

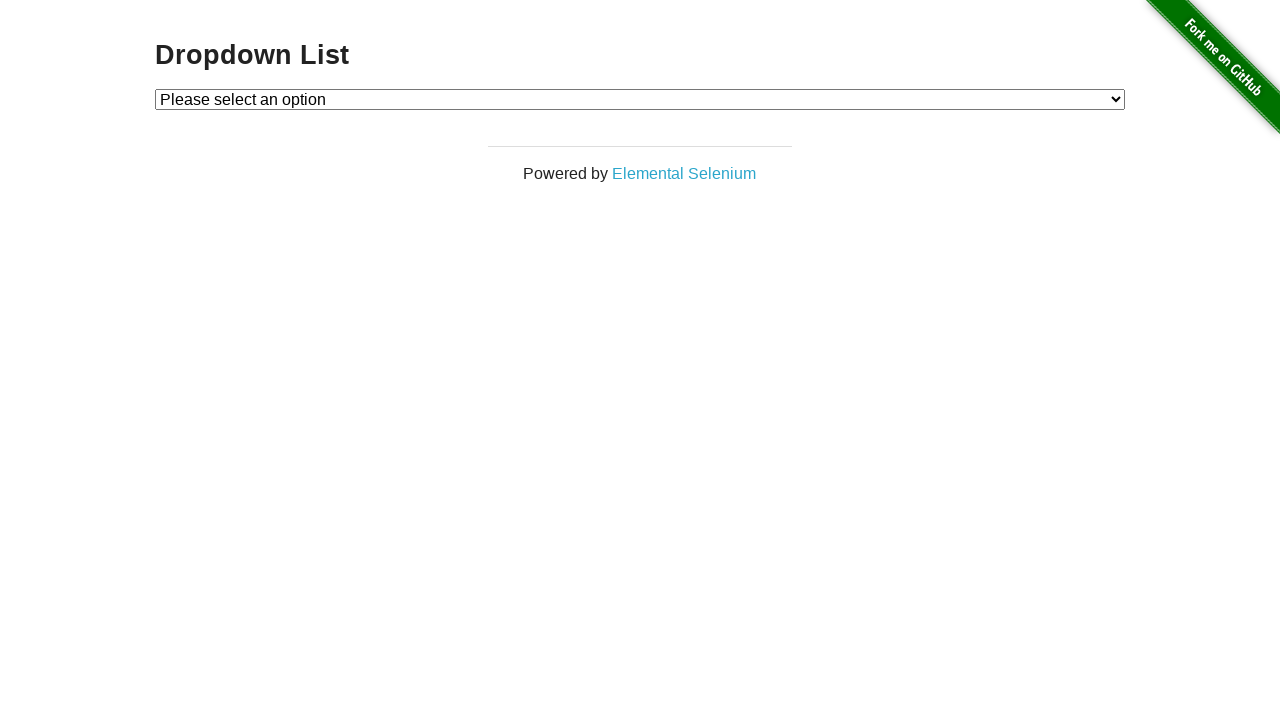

Selected 'Option 1' from dropdown on #dropdown
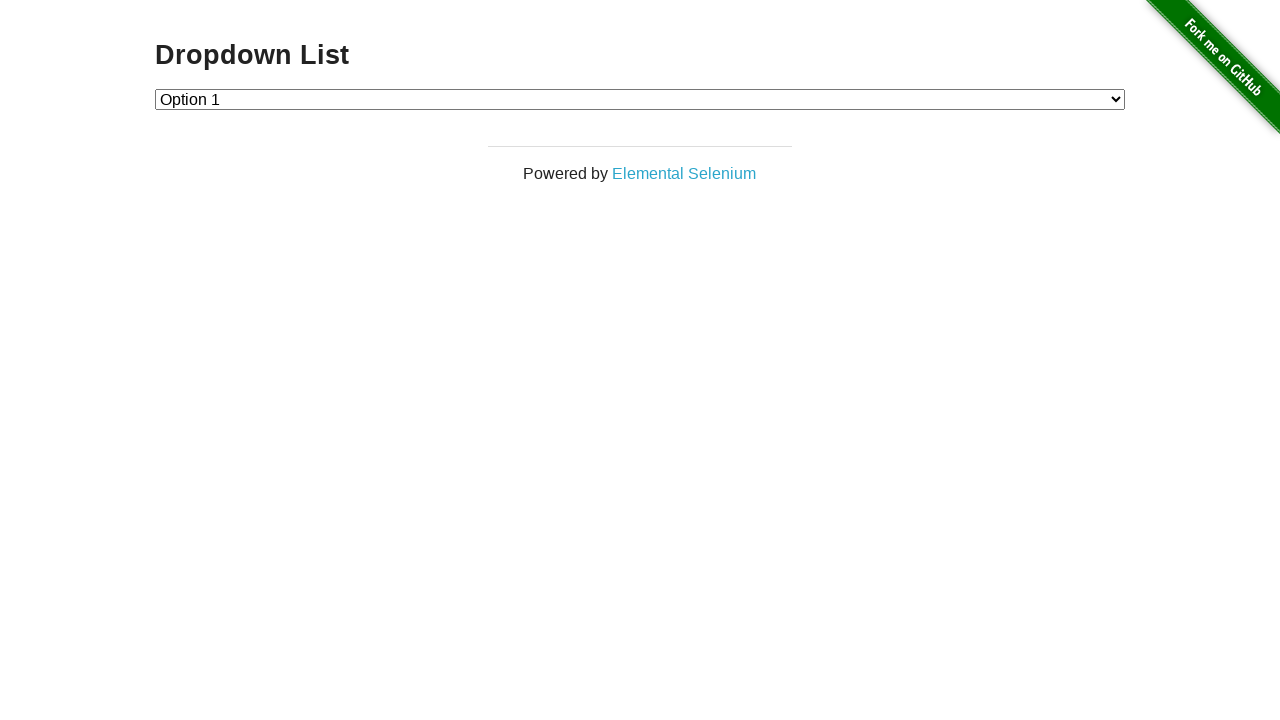

Selected 'Option 2' from dropdown on #dropdown
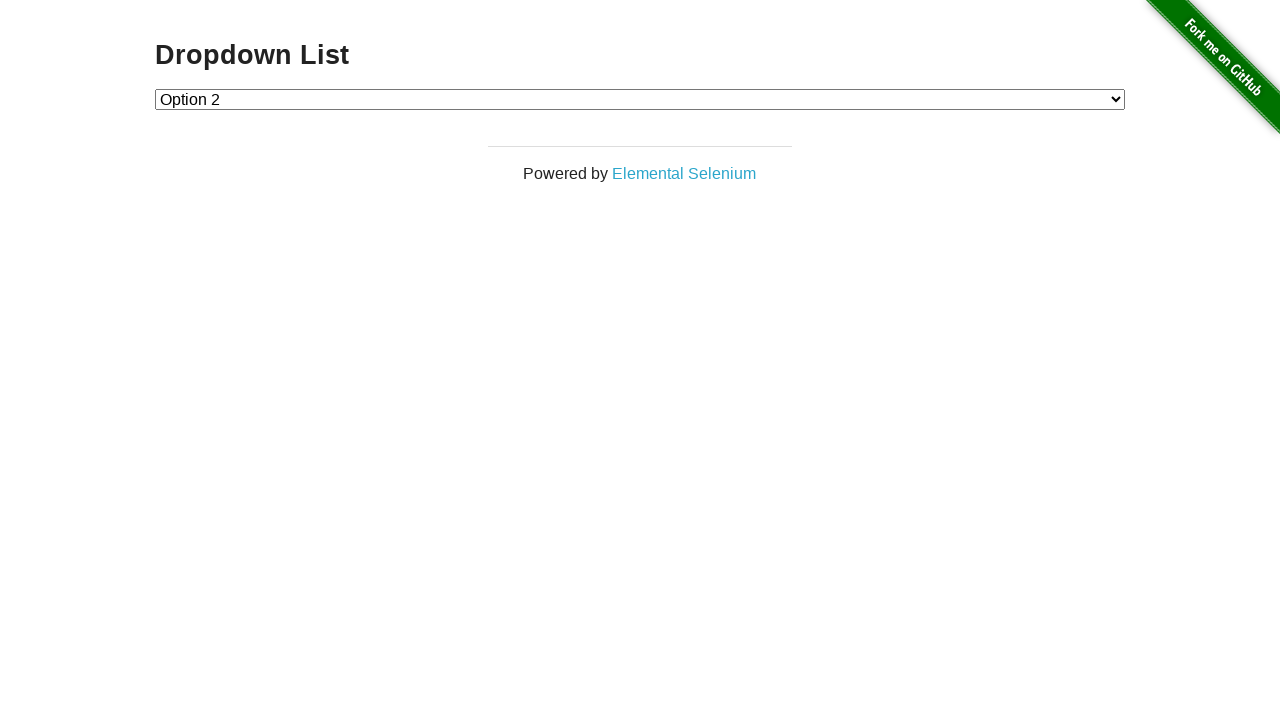

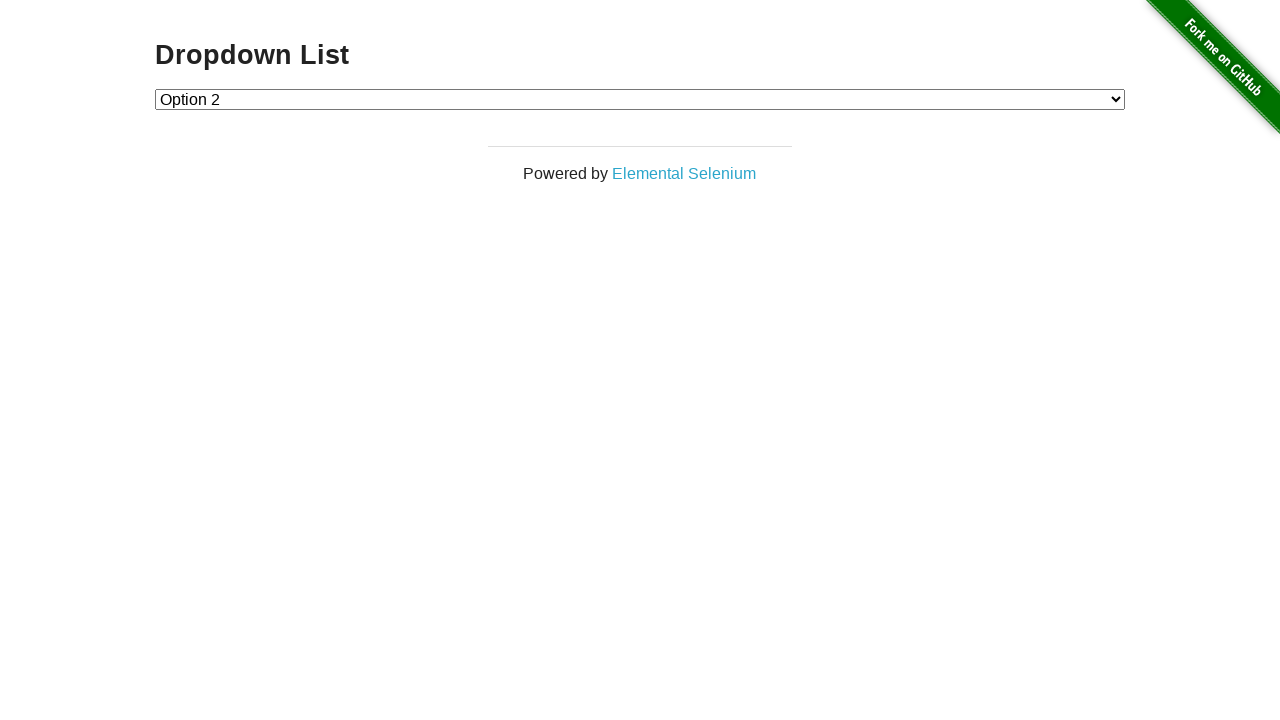